Tests the offers page sorting functionality by clicking the column header to sort, then navigates through pagination to find a specific item (Rice) in the table.

Starting URL: https://rahulshettyacademy.com/seleniumPractise/#/offers

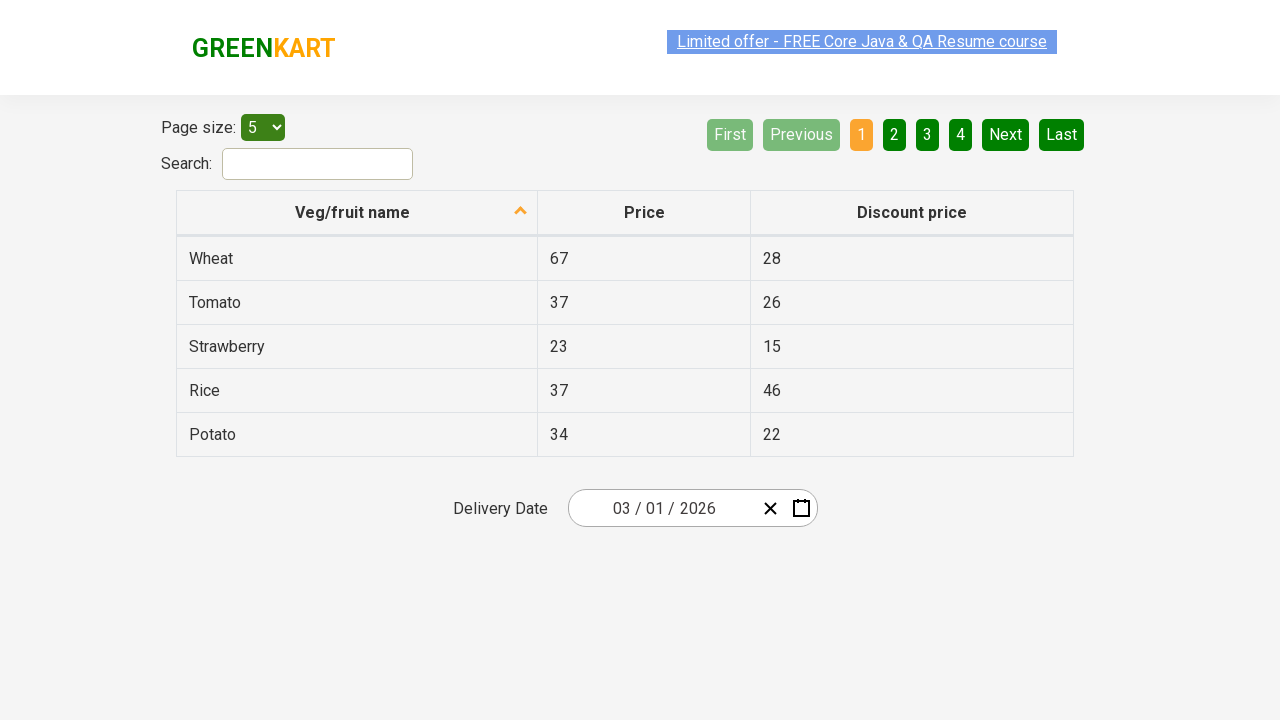

Clicked first column header to sort the table at (357, 213) on xpath=//tr/th[1]
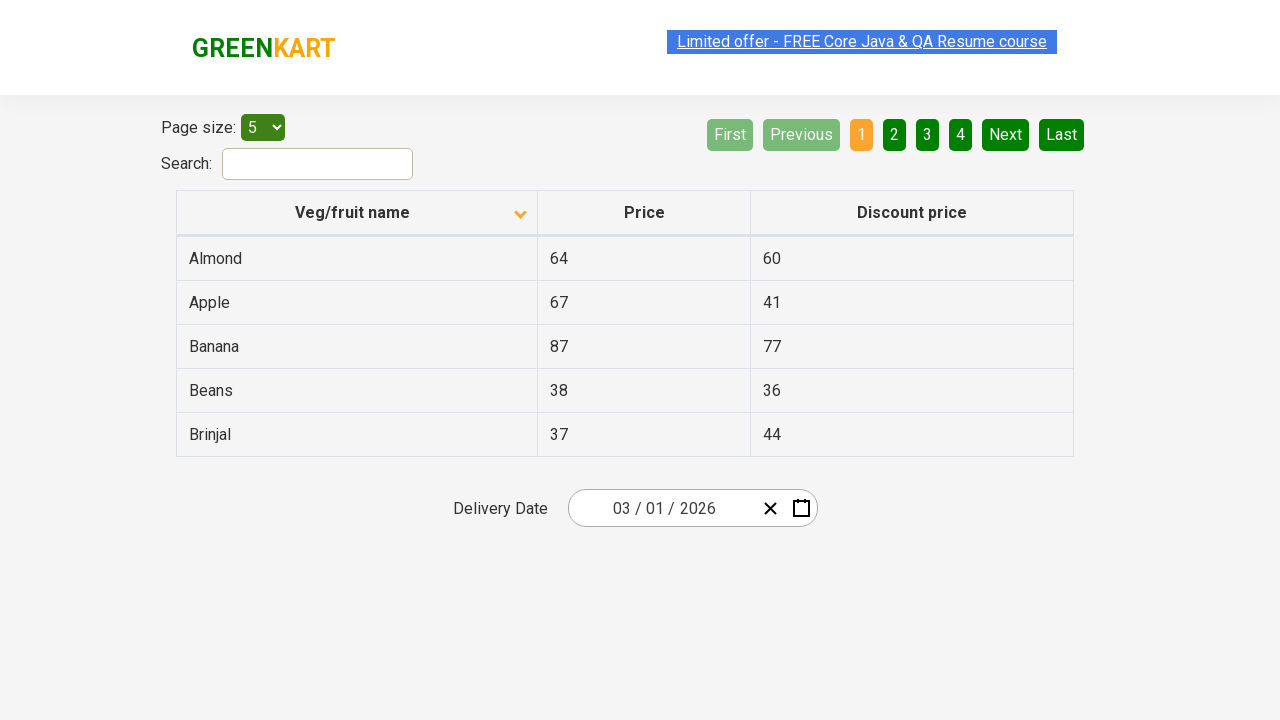

Table rows became visible
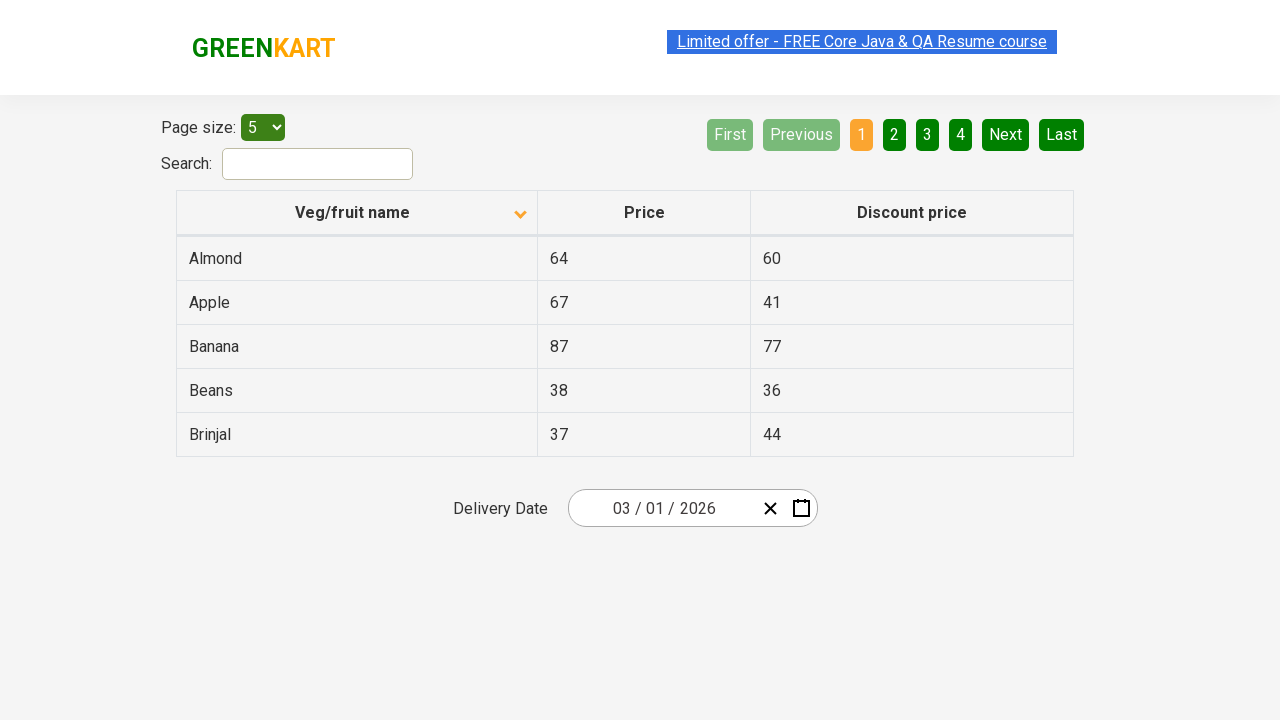

Retrieved all items from first column for sorting verification
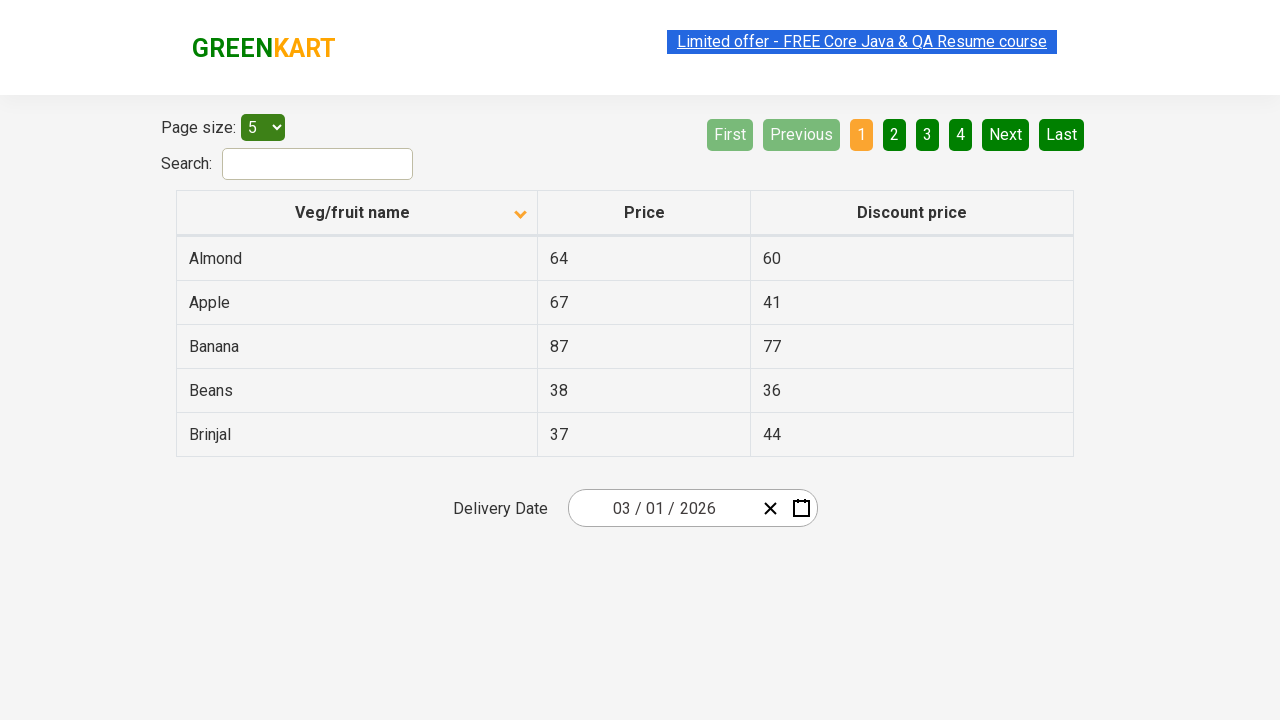

Verified that table items are sorted alphabetically in ascending order
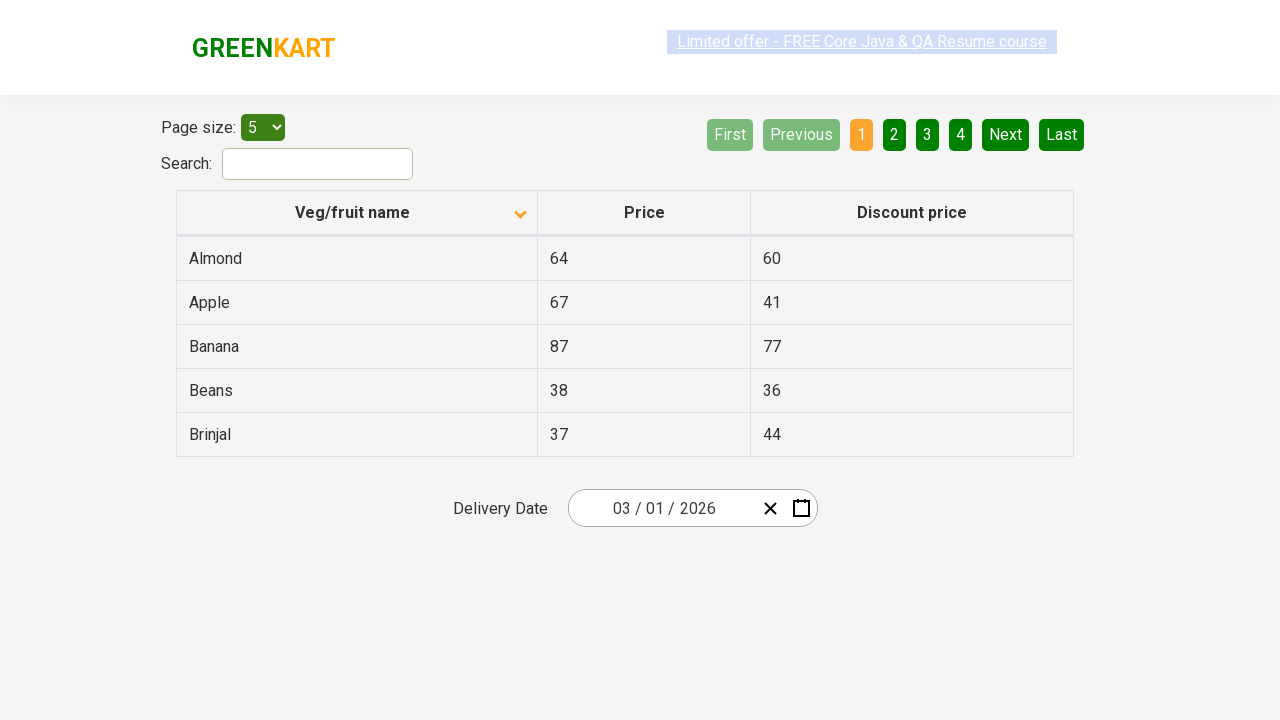

Retrieved row texts from page 1 to search for Rice
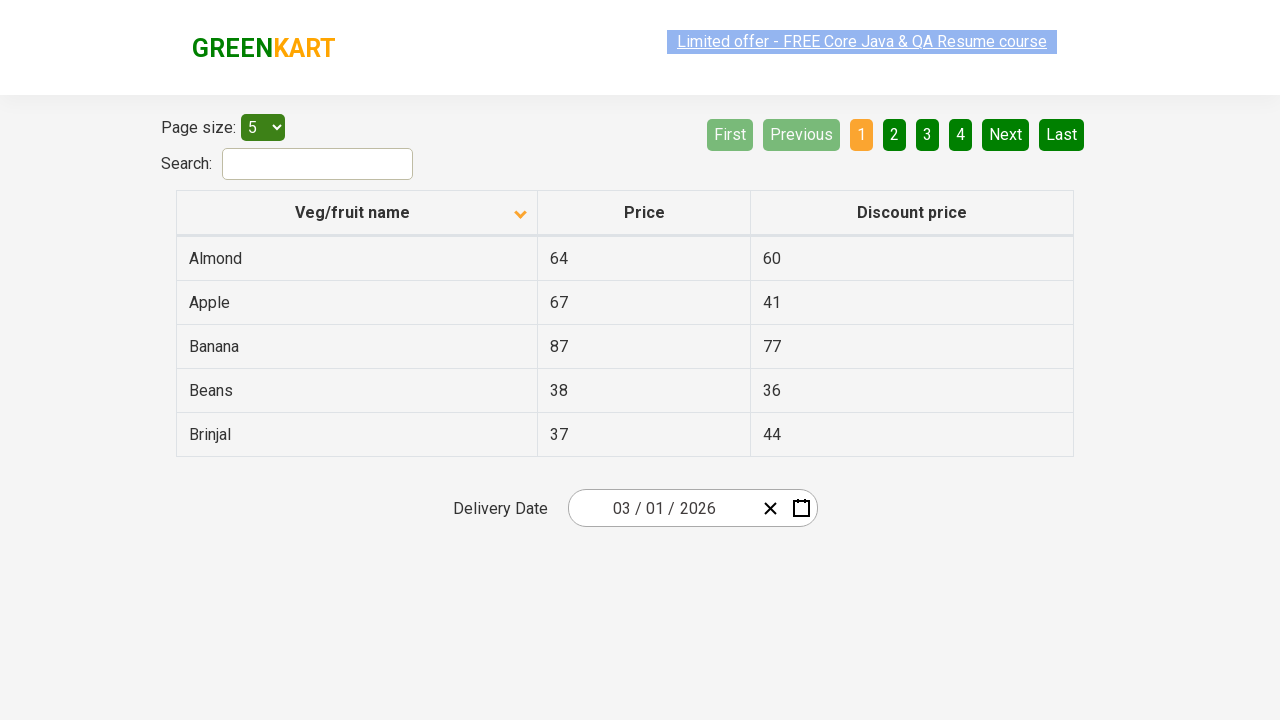

Clicked Next button to navigate to page 2 at (1006, 134) on [aria-label='Next']
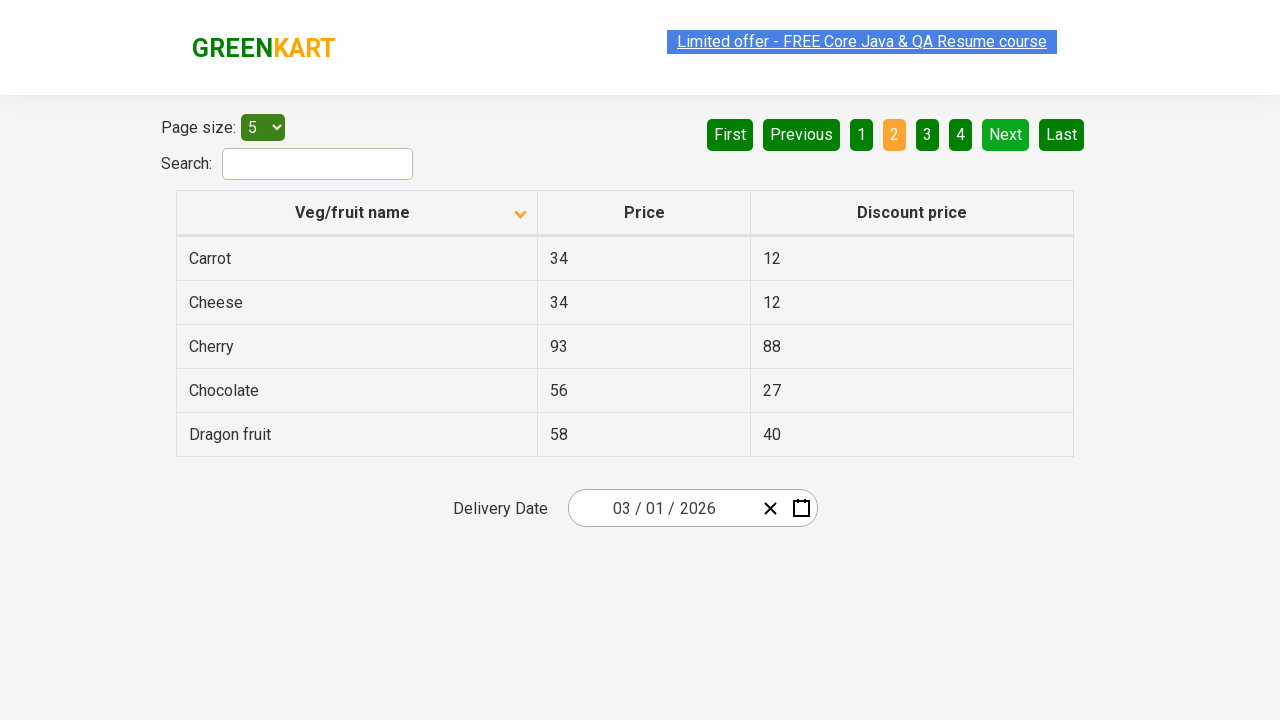

Waited 500ms for page to update after pagination
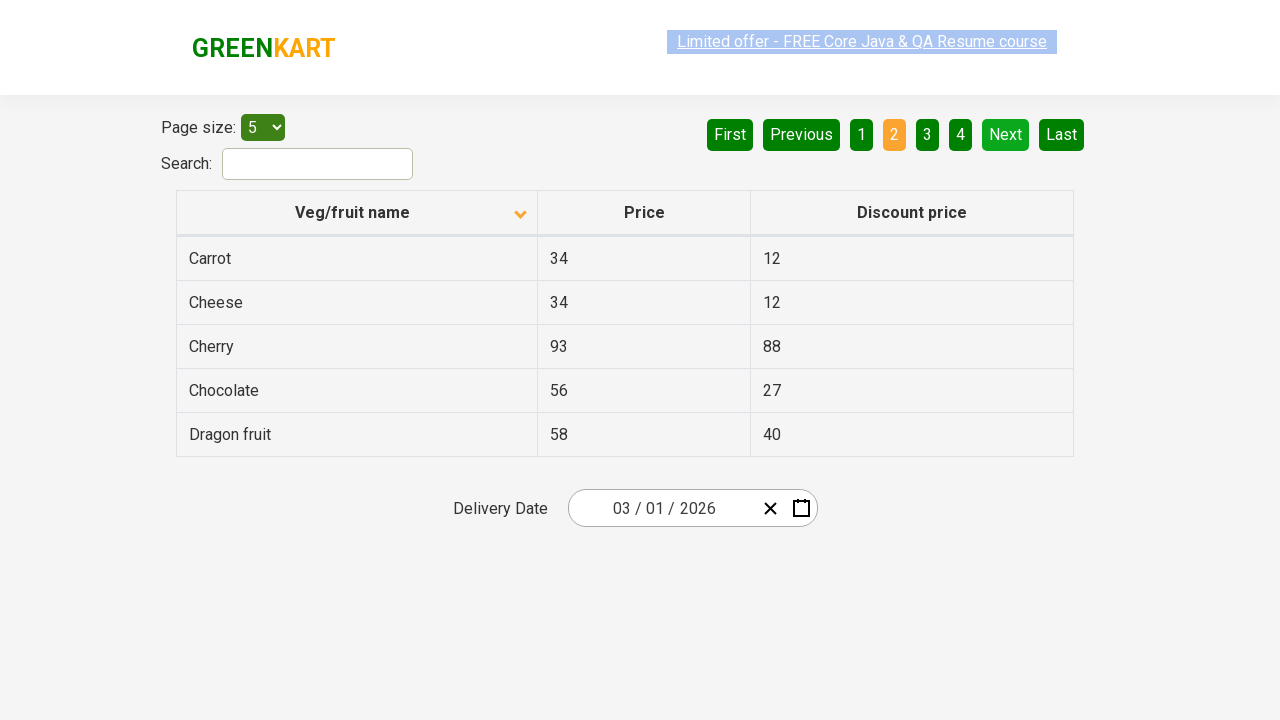

Retrieved row texts from page 2 to search for Rice
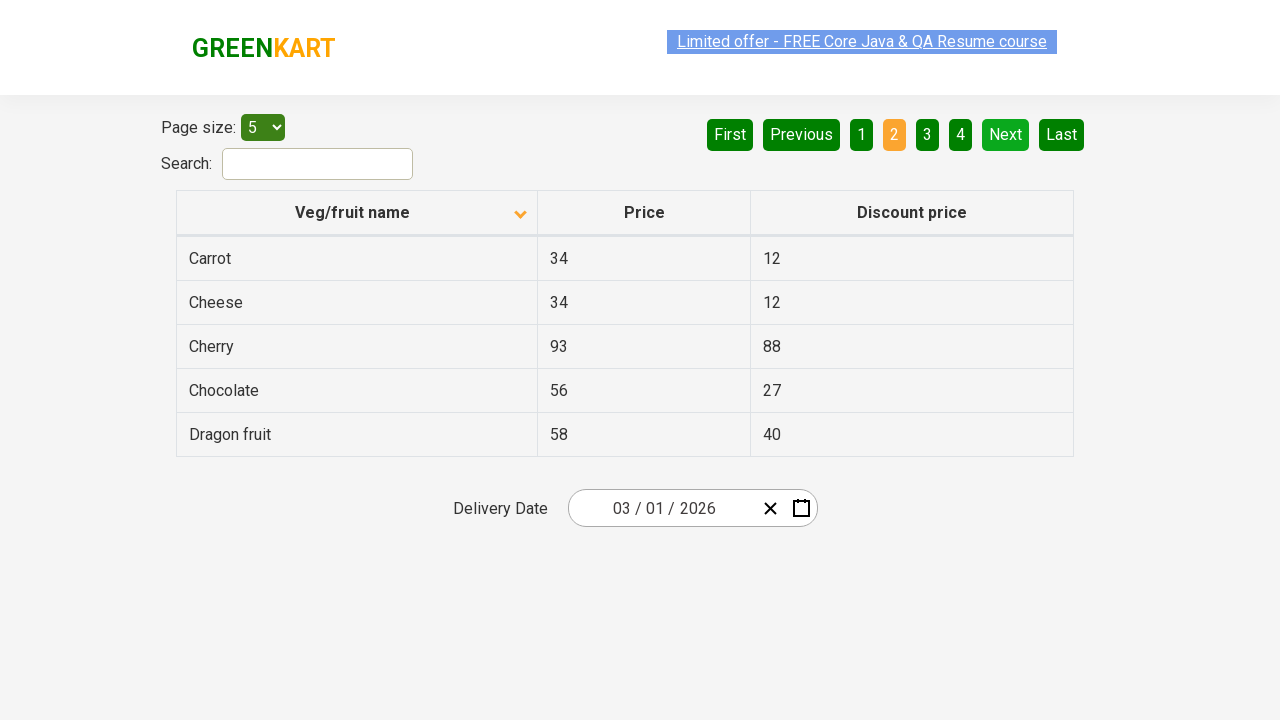

Clicked Next button to navigate to page 3 at (1006, 134) on [aria-label='Next']
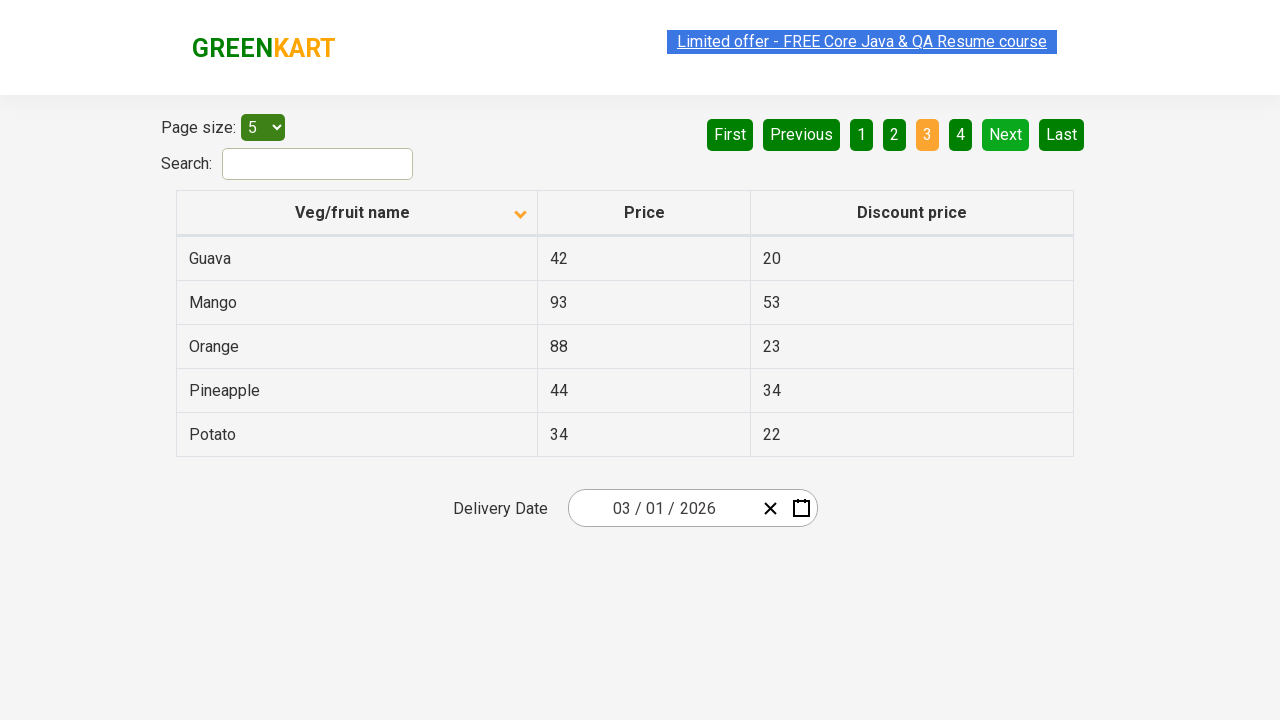

Waited 500ms for page to update after pagination
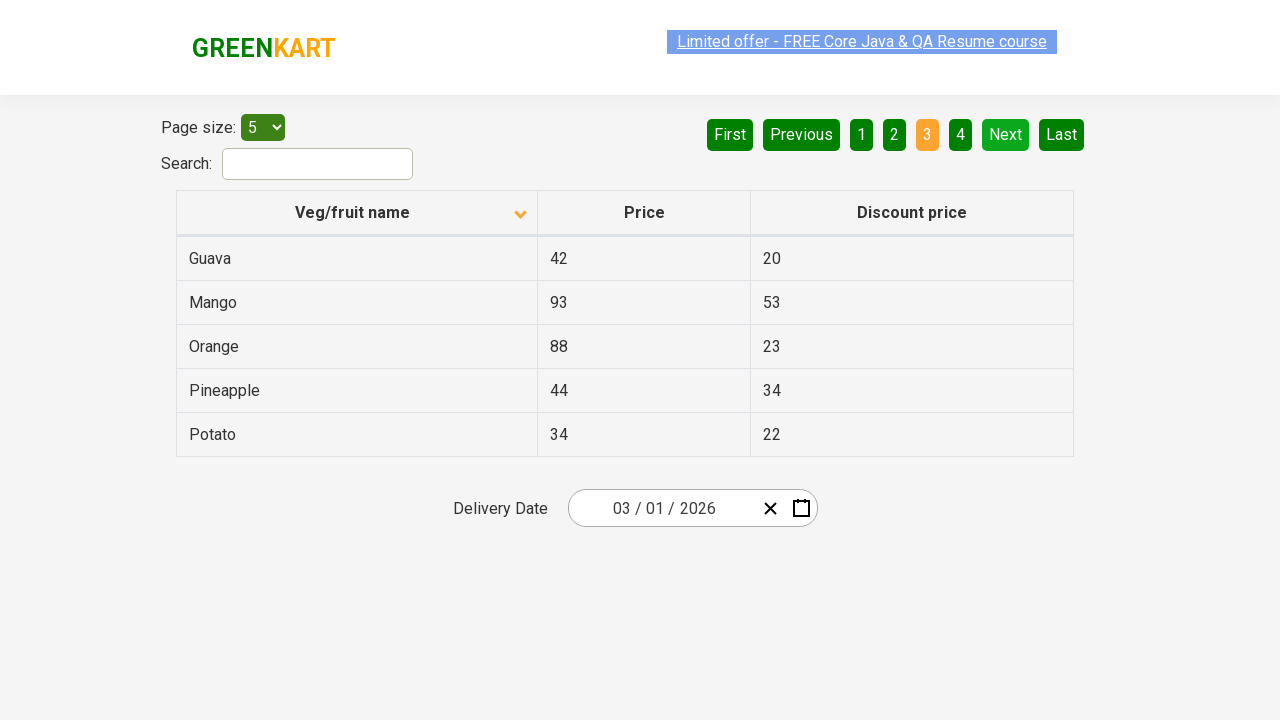

Retrieved row texts from page 3 to search for Rice
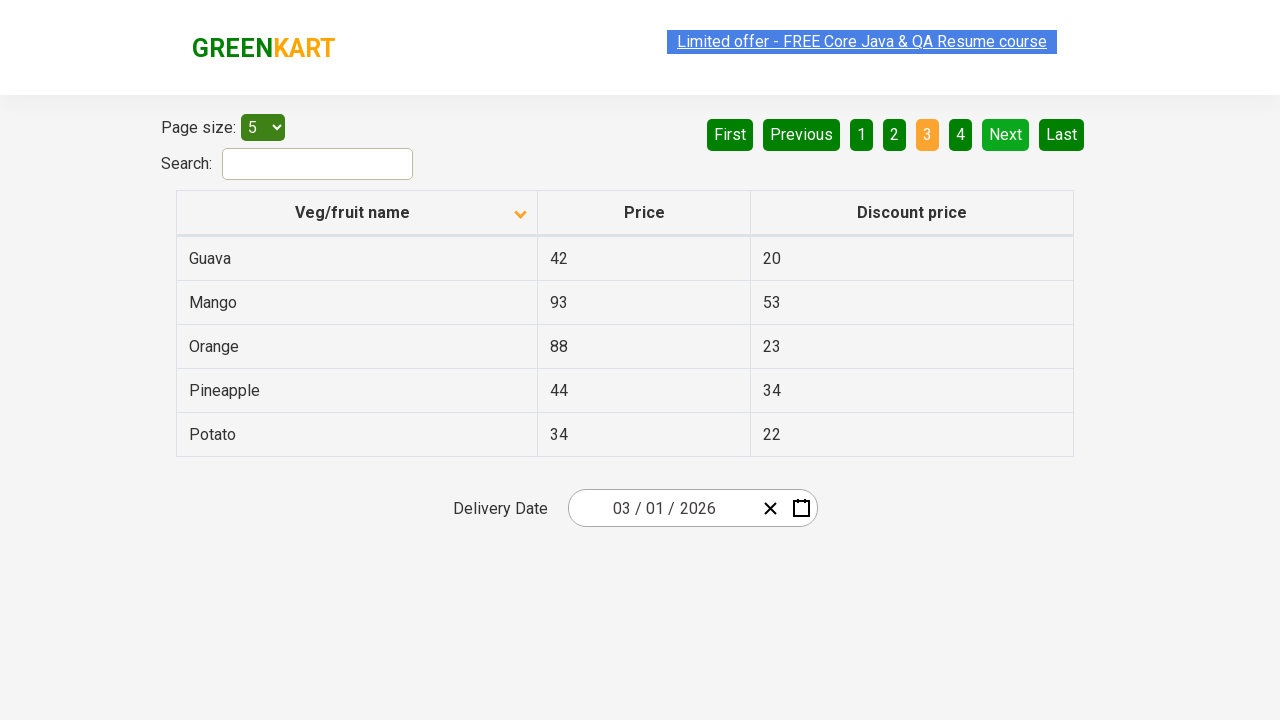

Clicked Next button to navigate to page 4 at (1006, 134) on [aria-label='Next']
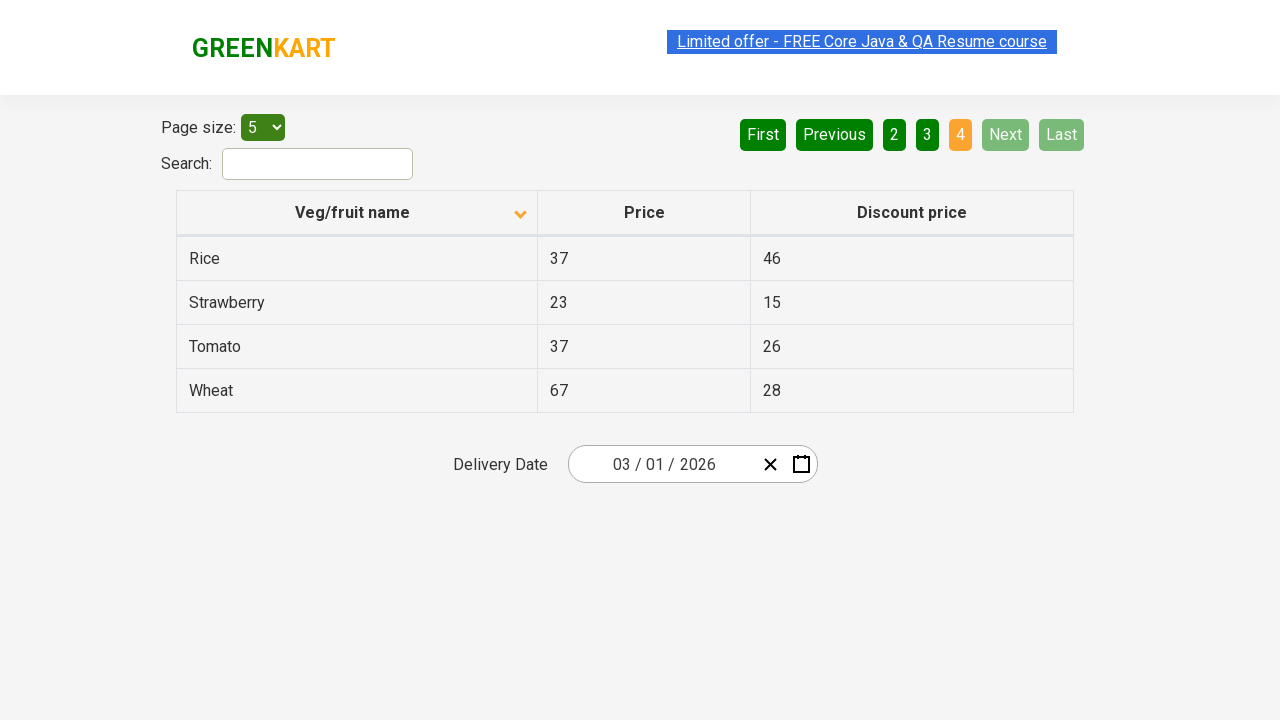

Waited 500ms for page to update after pagination
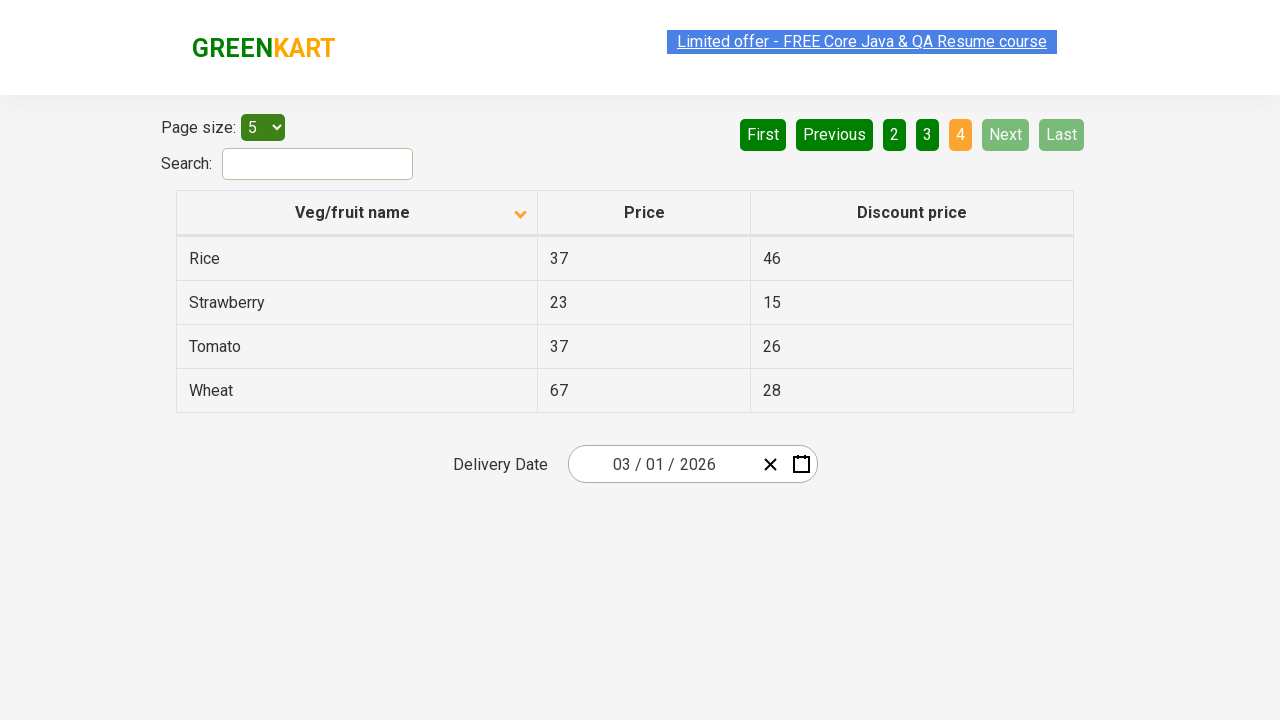

Retrieved row texts from page 4 to search for Rice
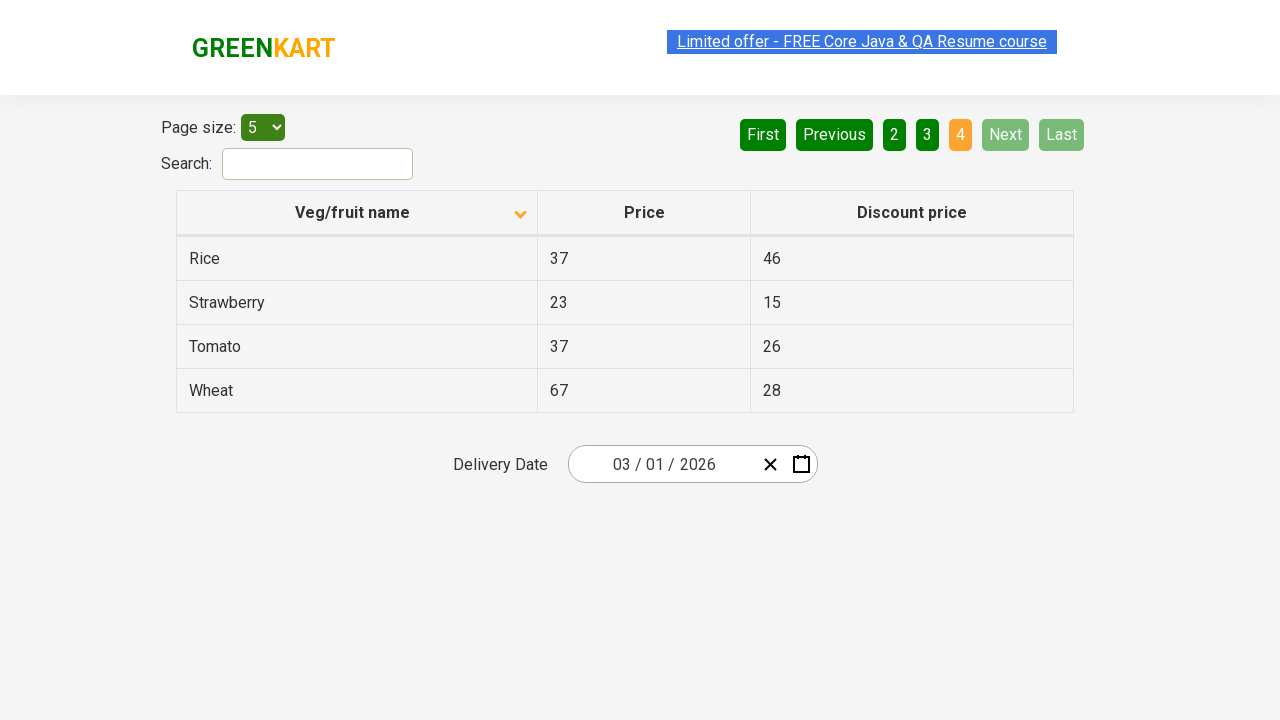

Found Rice item on current page
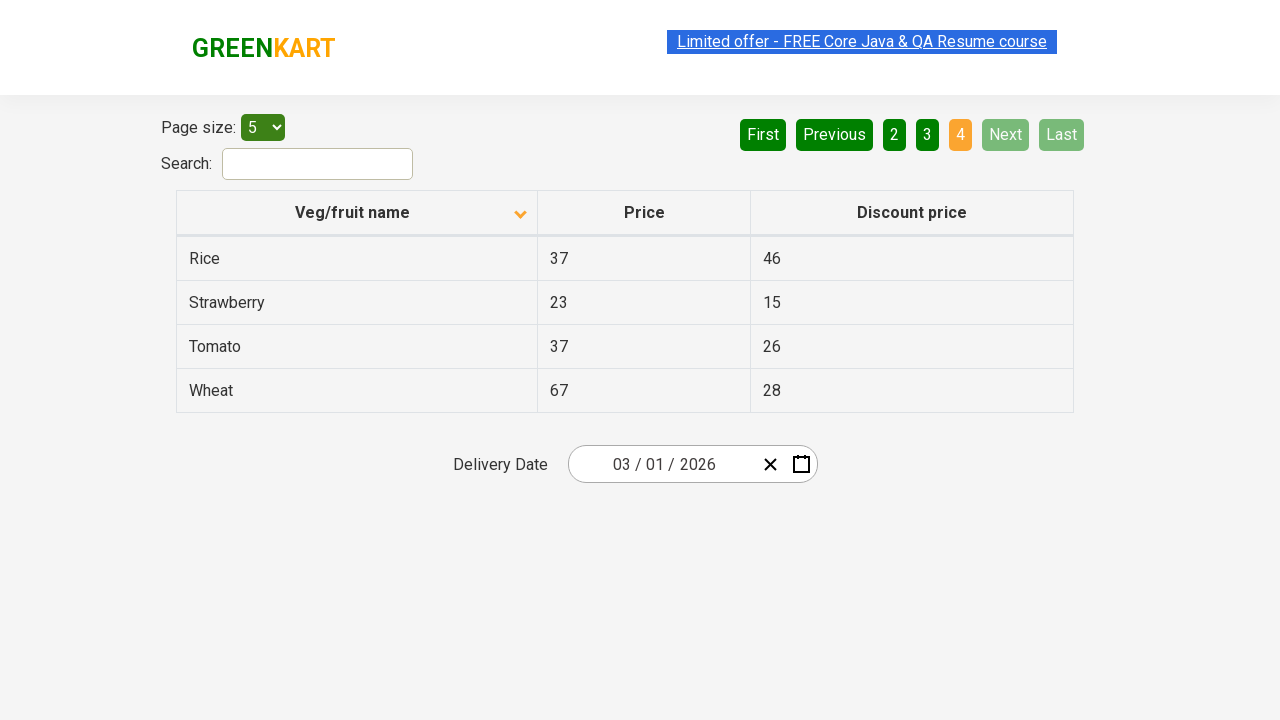

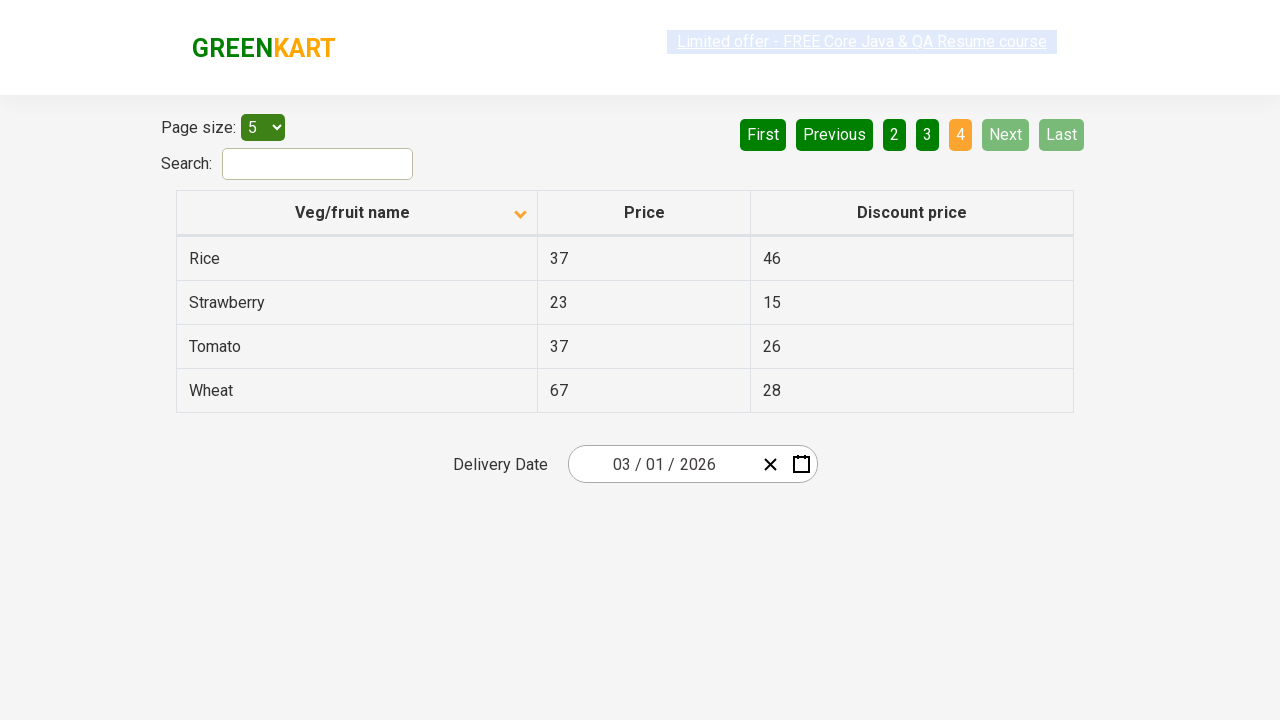